Tests dynamic dropdown functionality on a flight booking practice site by selecting origin station (BLR - Bangalore) and destination station (MAA - Chennai) from cascading dropdowns

Starting URL: https://rahulshettyacademy.com/dropdownsPractise/#

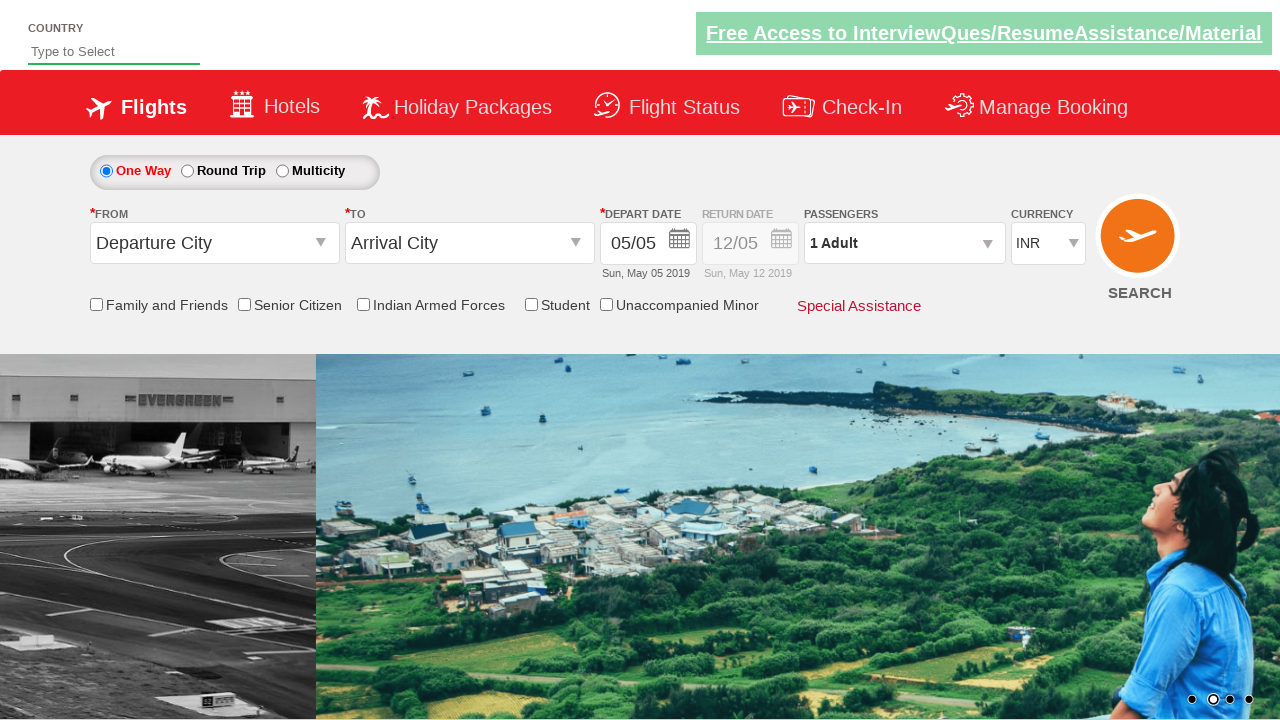

Clicked origin station dropdown to open it at (214, 243) on #ctl00_mainContent_ddl_originStation1_CTXT
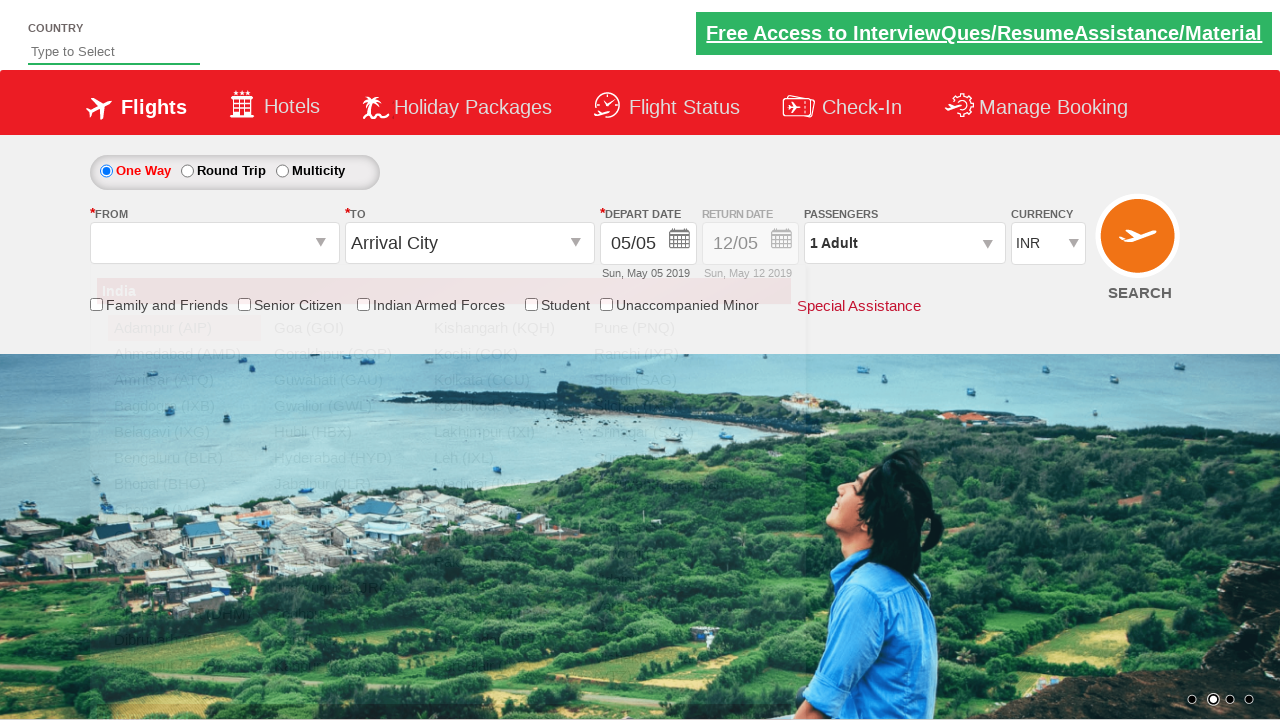

Selected Bangalore (BLR) as origin station at (184, 458) on xpath=//div[@id='glsctl00_mainContent_ddl_originStation1_CTNR']//a[@value='BLR']
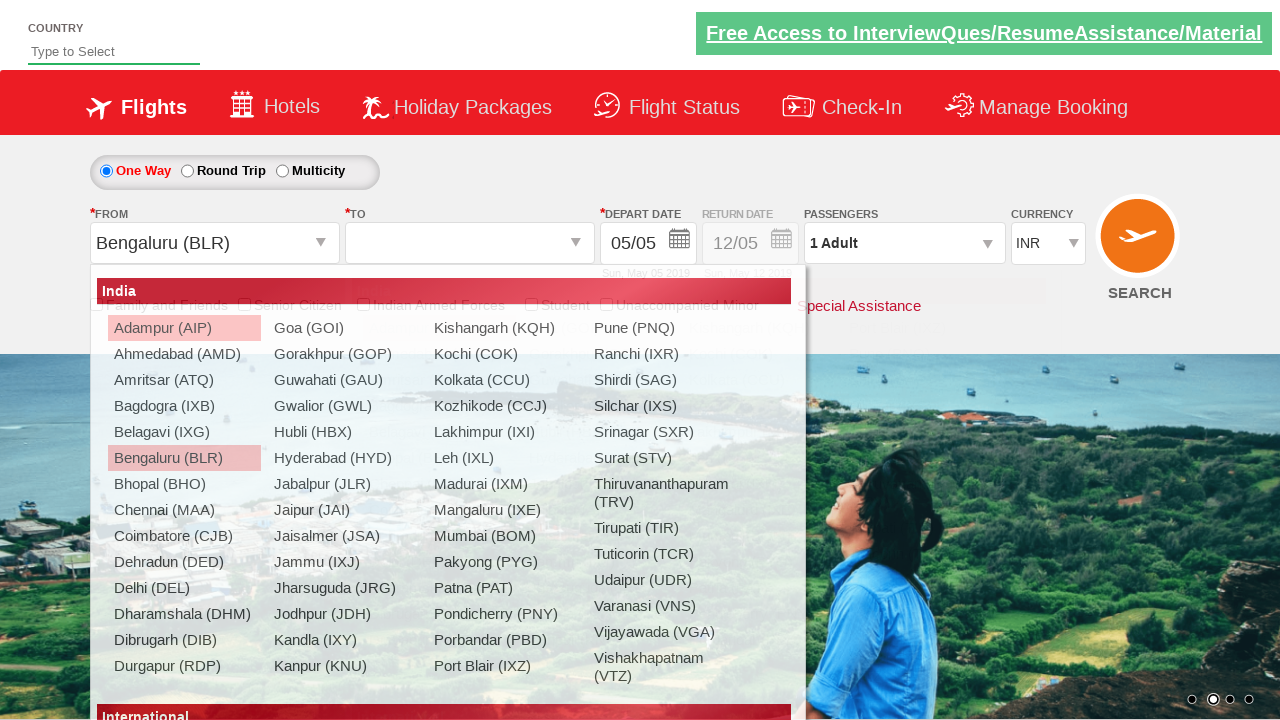

Waited for destination dropdown to be ready
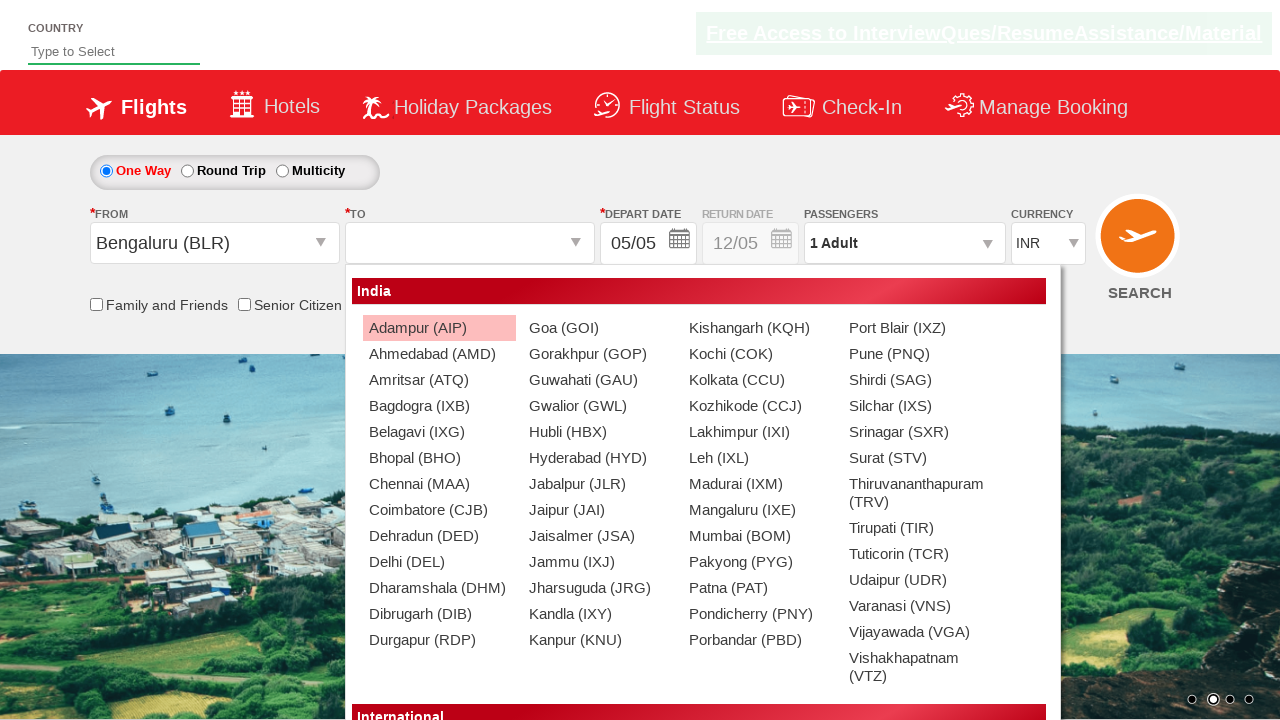

Selected Chennai (MAA) as destination station at (439, 484) on xpath=//div[@id='glsctl00_mainContent_ddl_destinationStation1_CTNR']//a[@value='
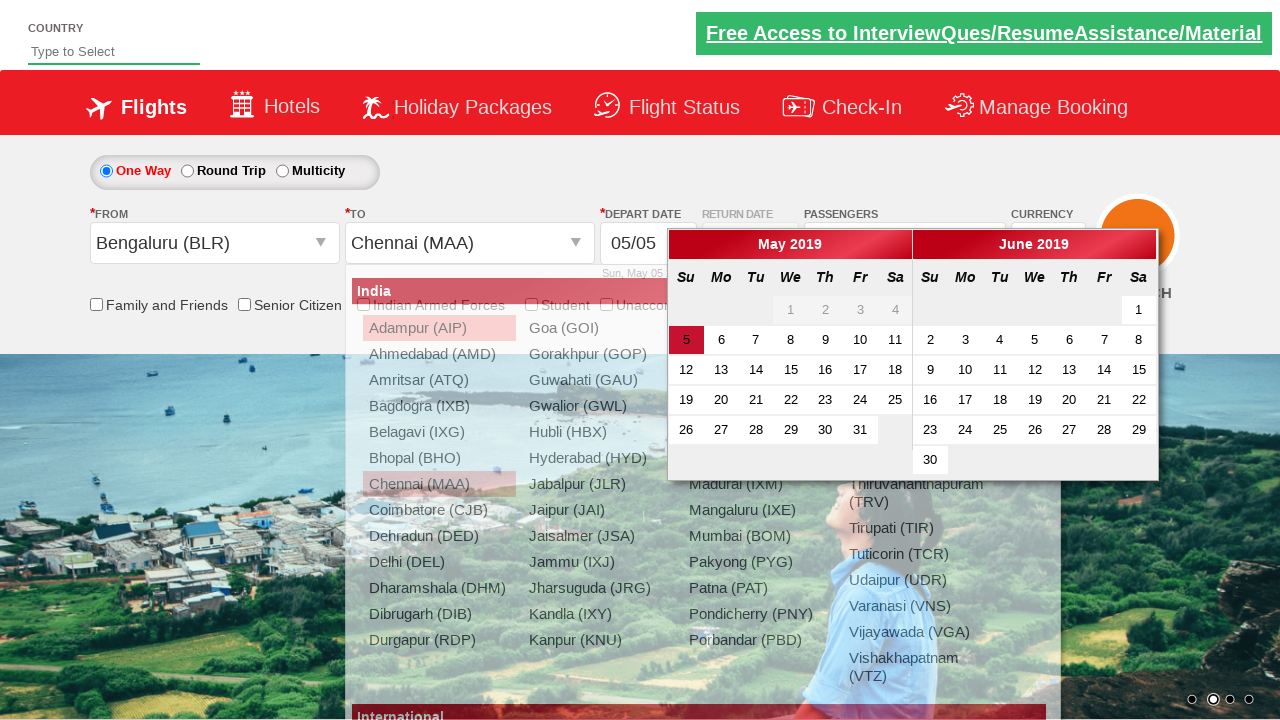

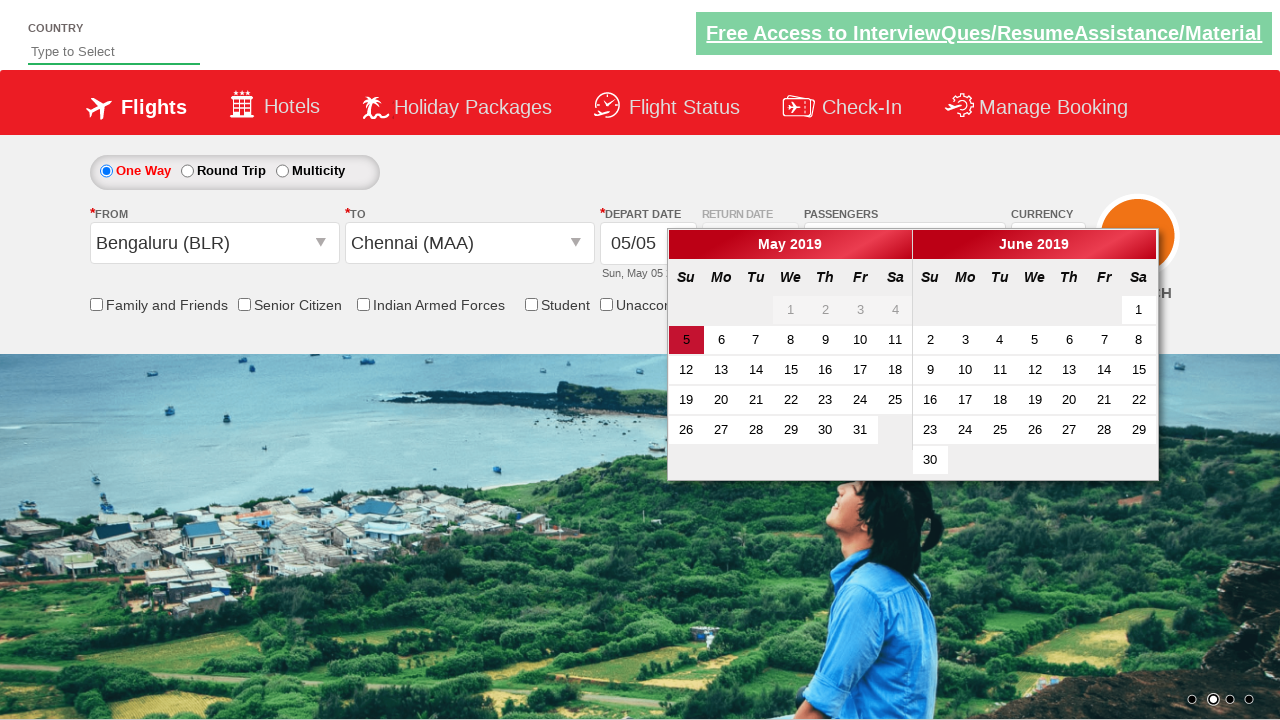